Tests the search functionality on a grocery shopping practice site by entering "cucumber" in the search input and verifying that a product result is displayed

Starting URL: https://rahulshettyacademy.com/seleniumPractise/#/

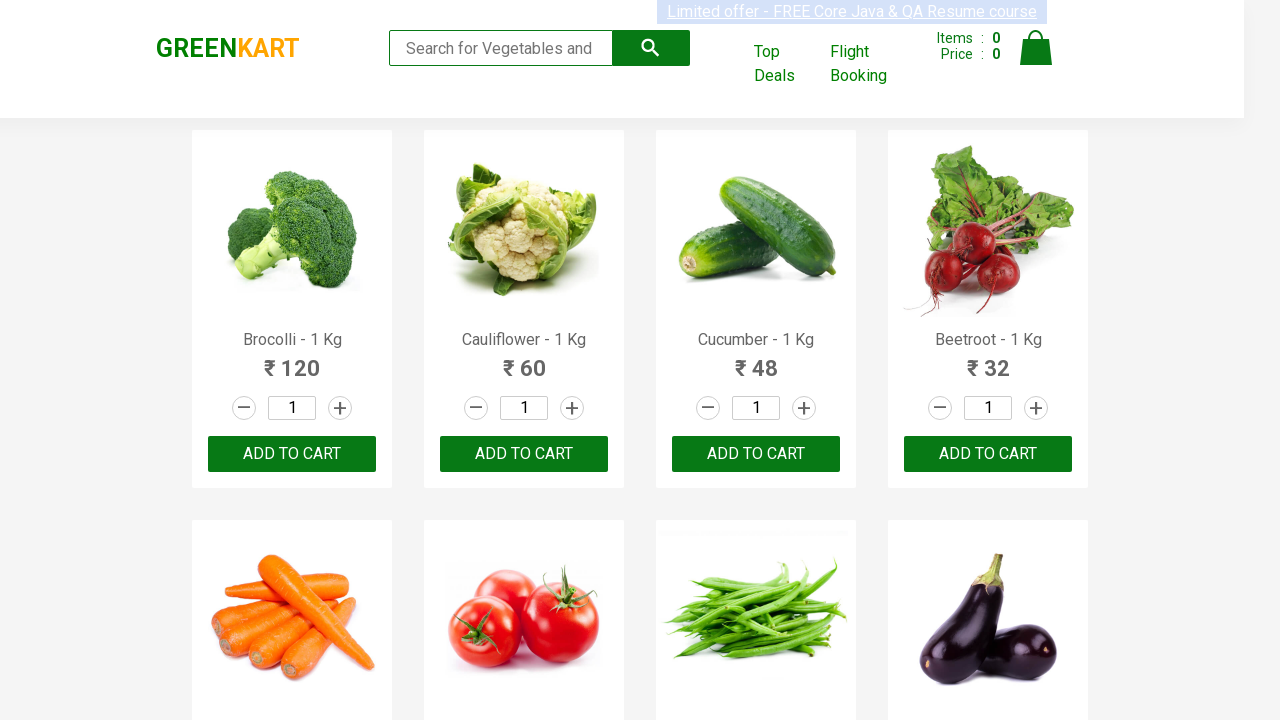

Clicked on the search input field at (501, 48) on input[placeholder='Search for Vegetables and Fruits']
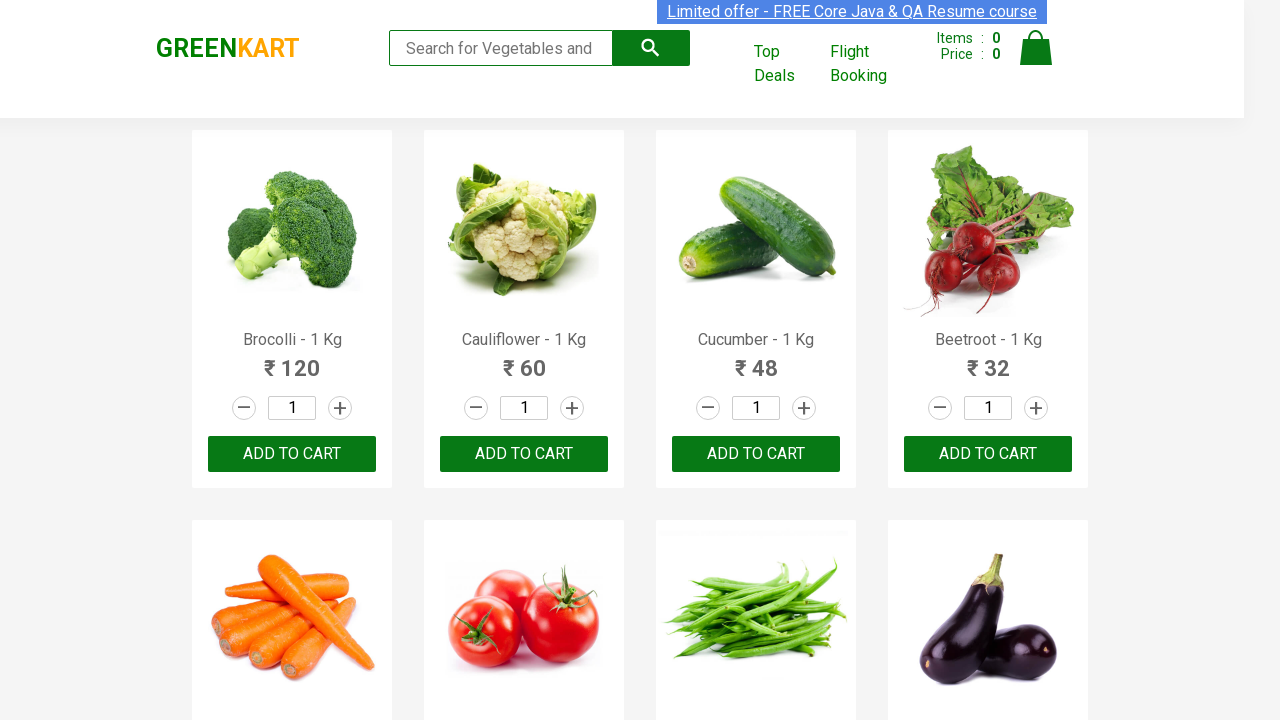

Entered 'cucumber' in the search input field on input[placeholder='Search for Vegetables and Fruits']
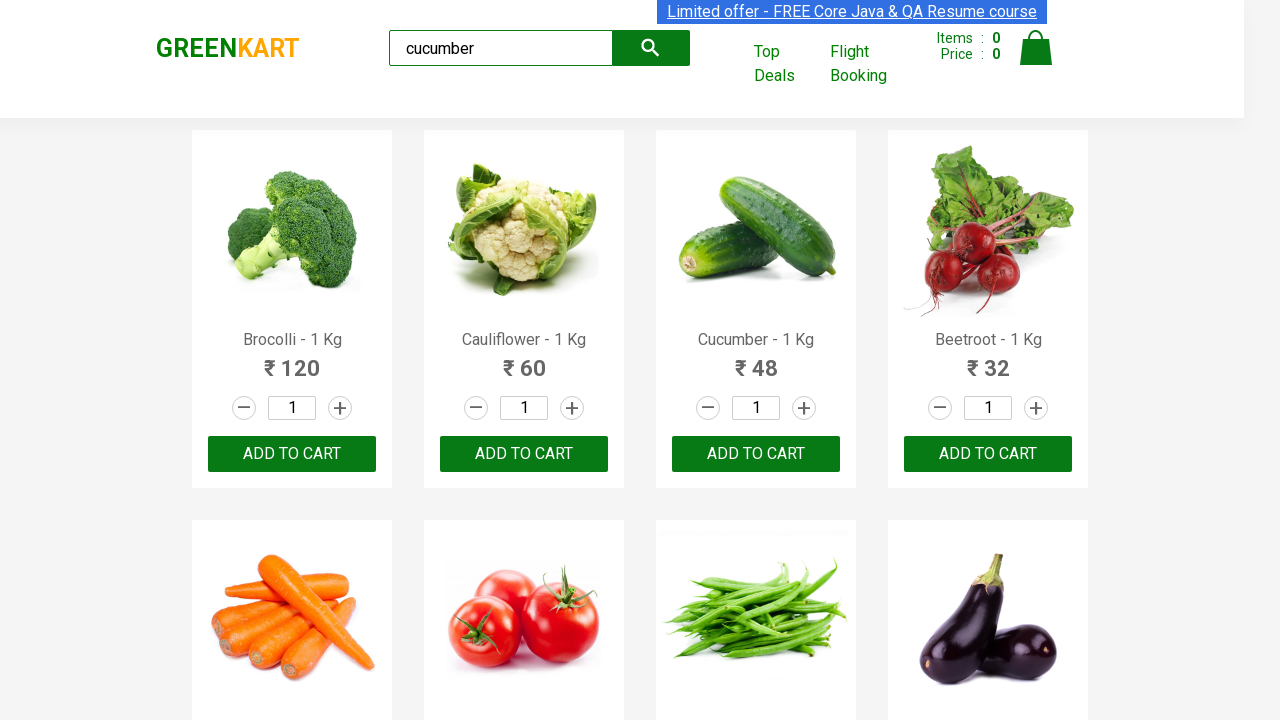

Verified that product result is displayed for 'cucumber' search
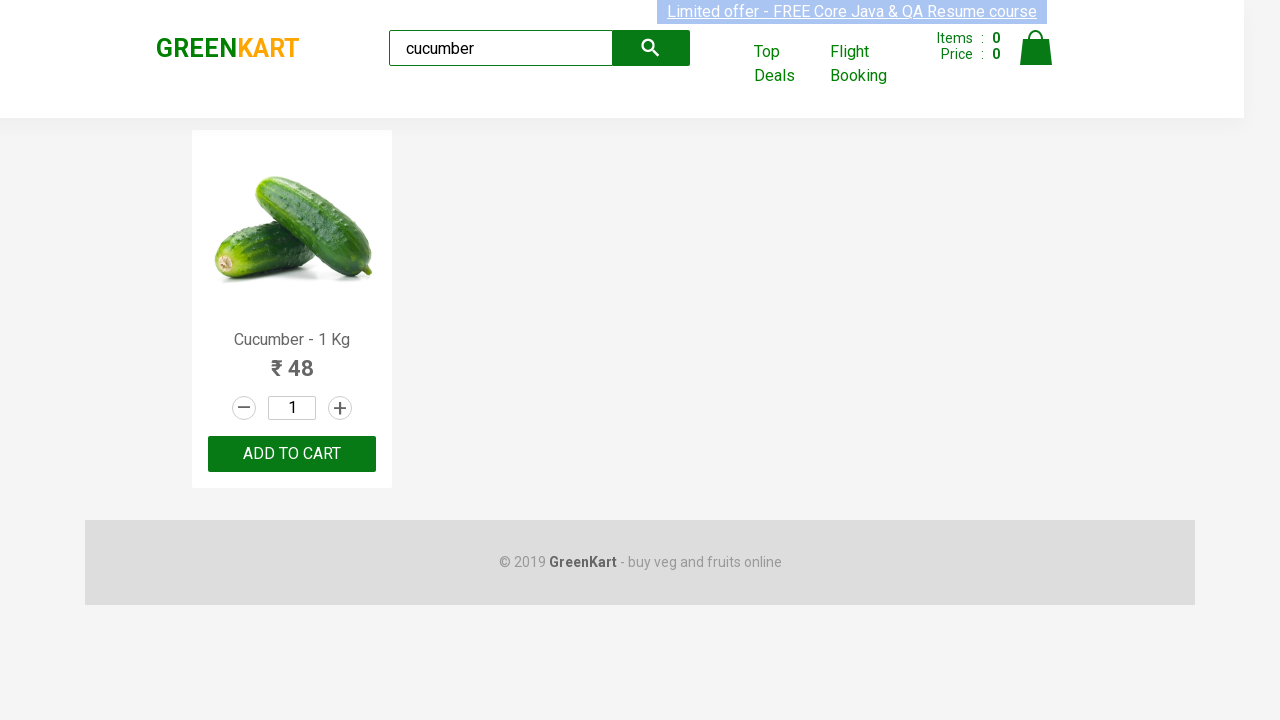

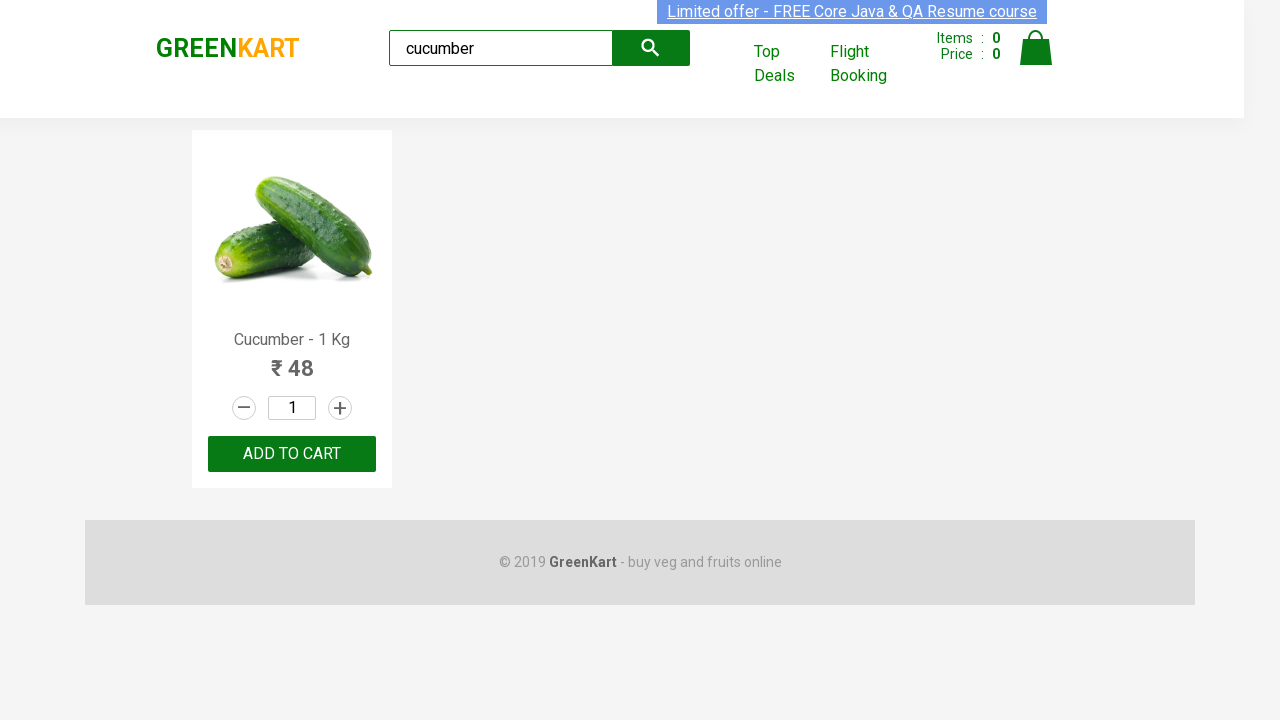